Tests navigation on the training support website by verifying the homepage title, clicking the about link, and verifying the new page title

Starting URL: https://v1.training-support.net

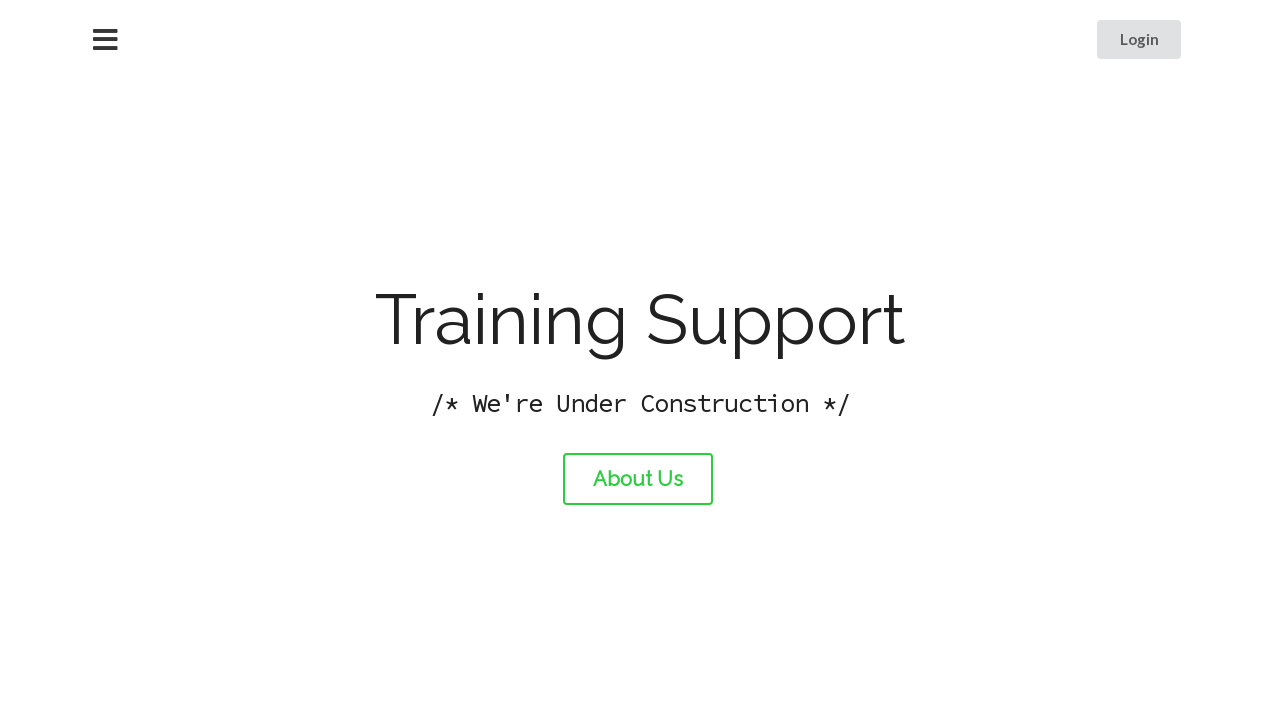

Retrieved homepage title
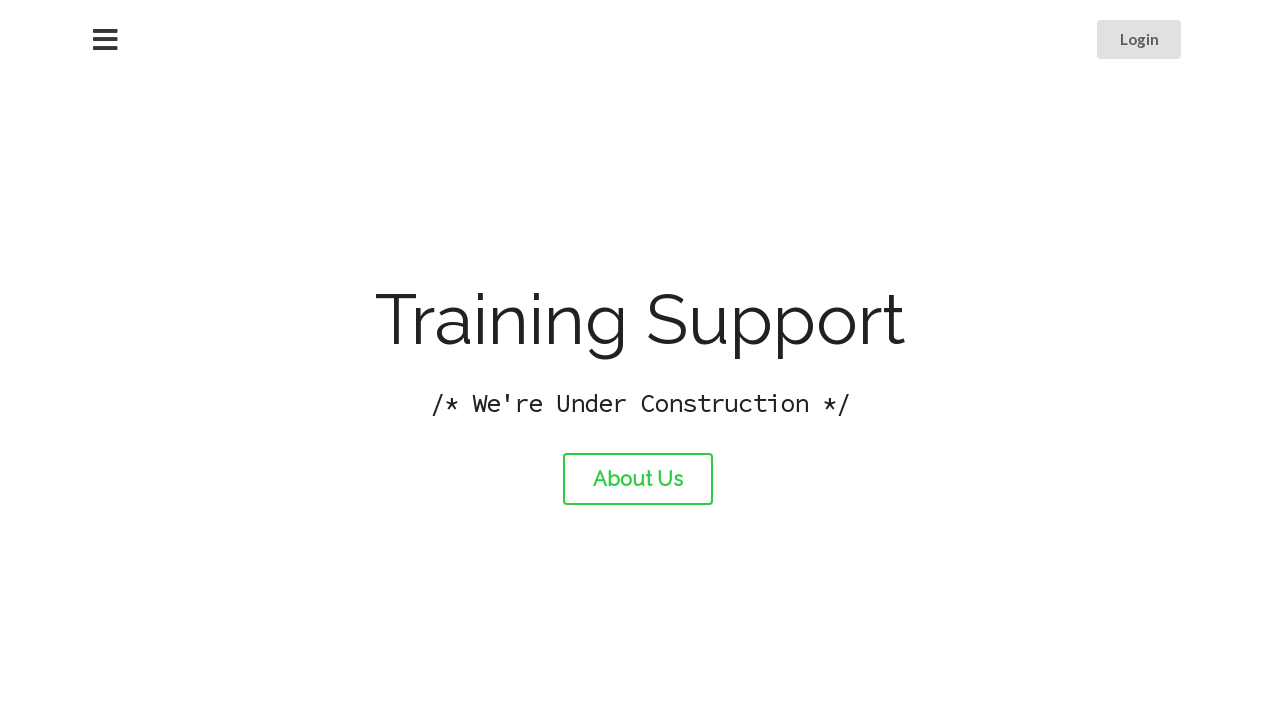

Printed homepage title to console
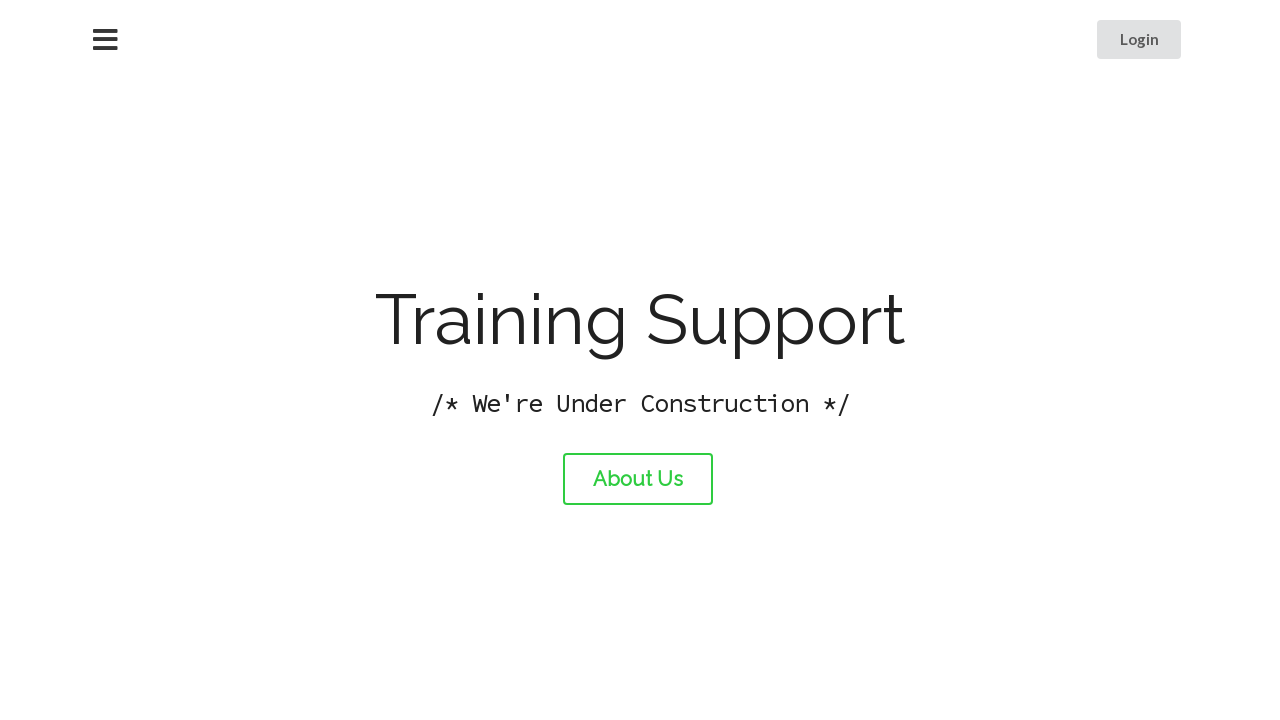

Verified homepage title is 'Training Support'
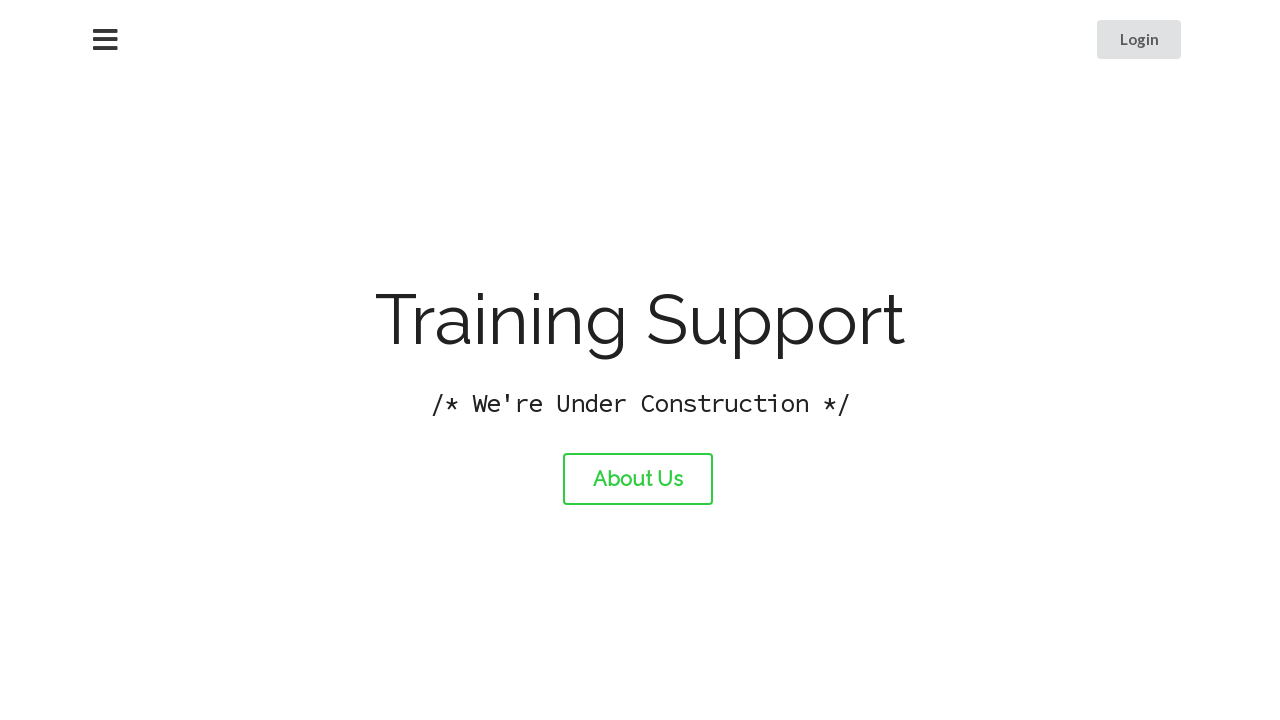

Clicked the About link at (638, 479) on #about-link
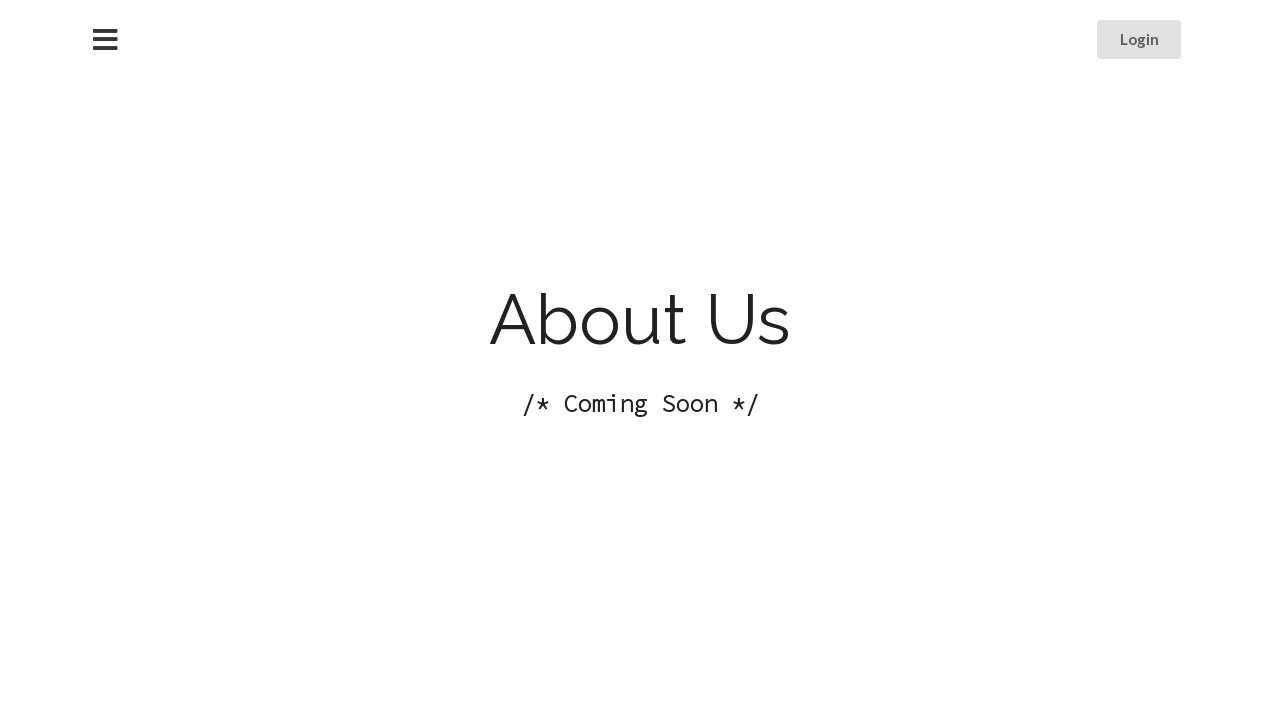

Retrieved title after navigating to About page
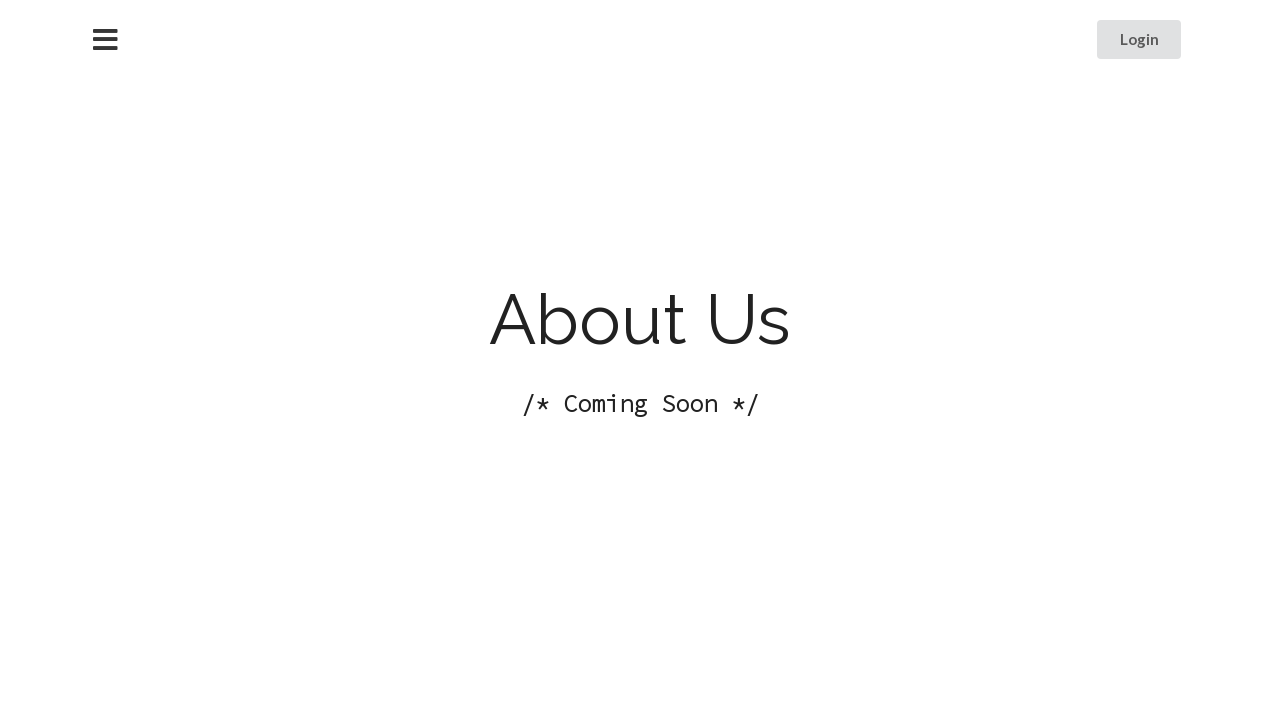

Printed new page title to console
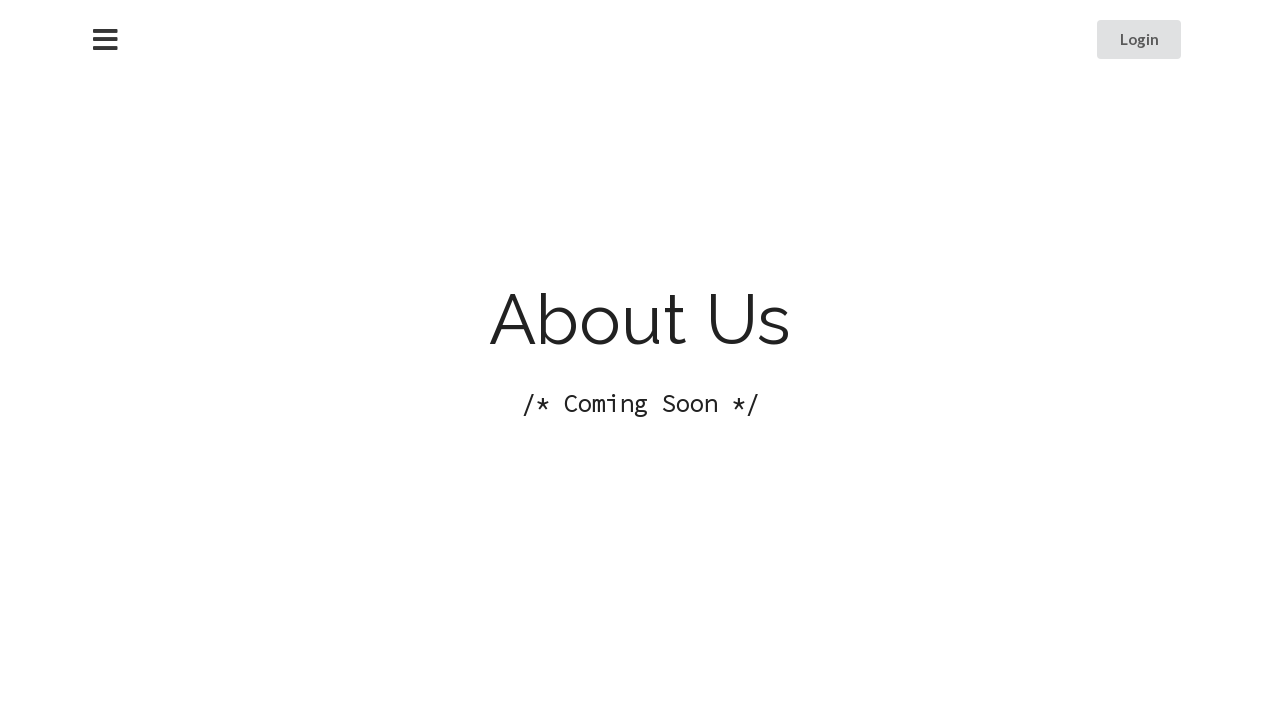

Verified page title matches retrieved title
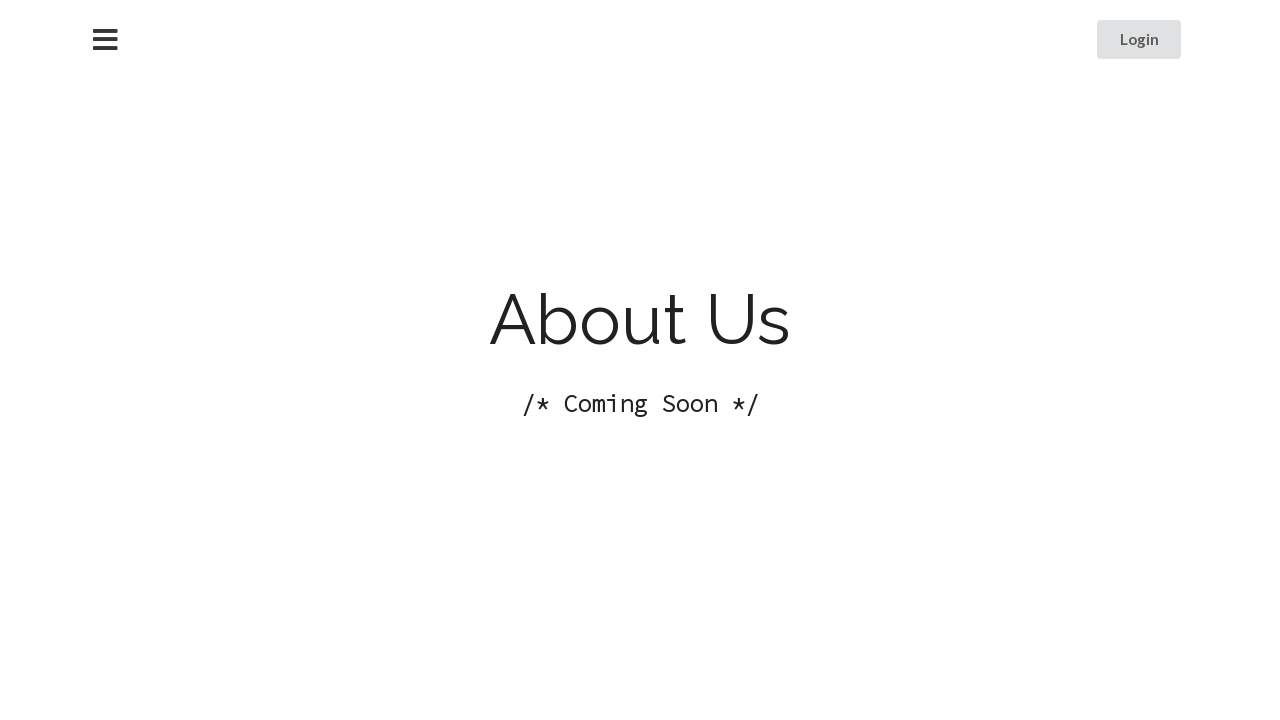

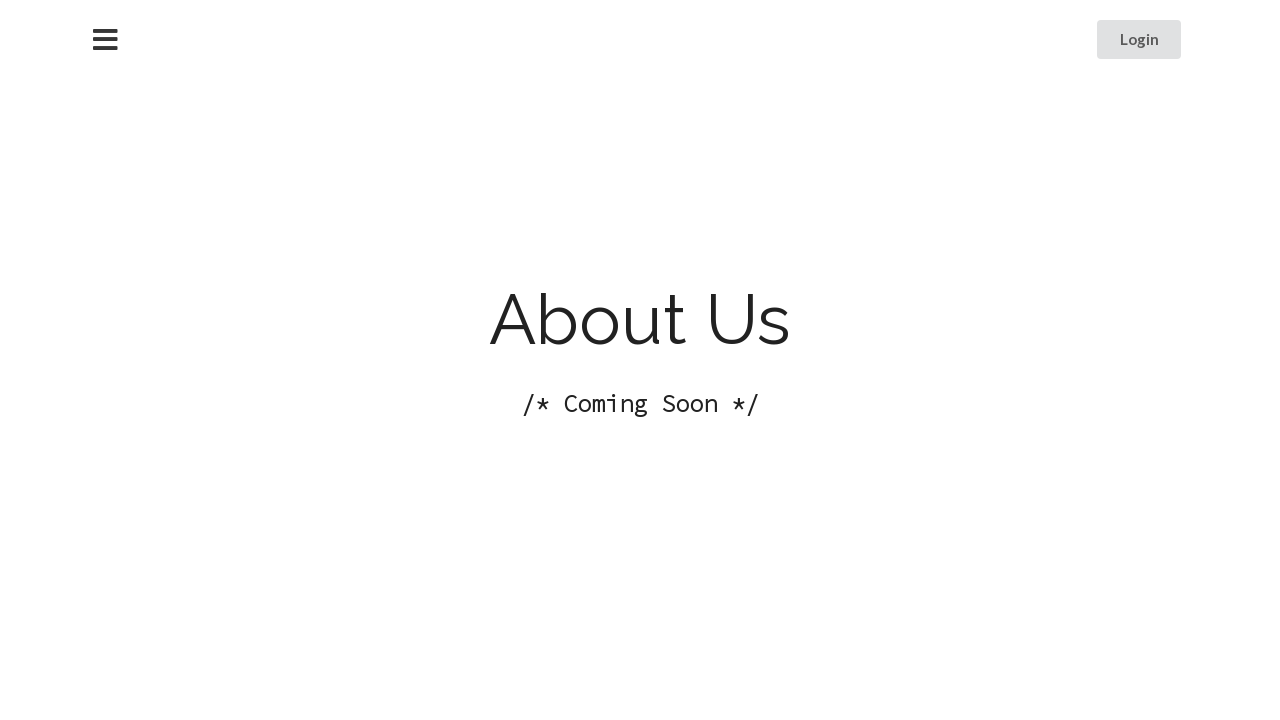